Tests scoping element searches to specific page sections (footer), opens multiple links in new tabs using keyboard shortcuts, and iterates through all open tabs to verify they loaded correctly.

Starting URL: https://www.rahulshettyacademy.com/AutomationPractice/

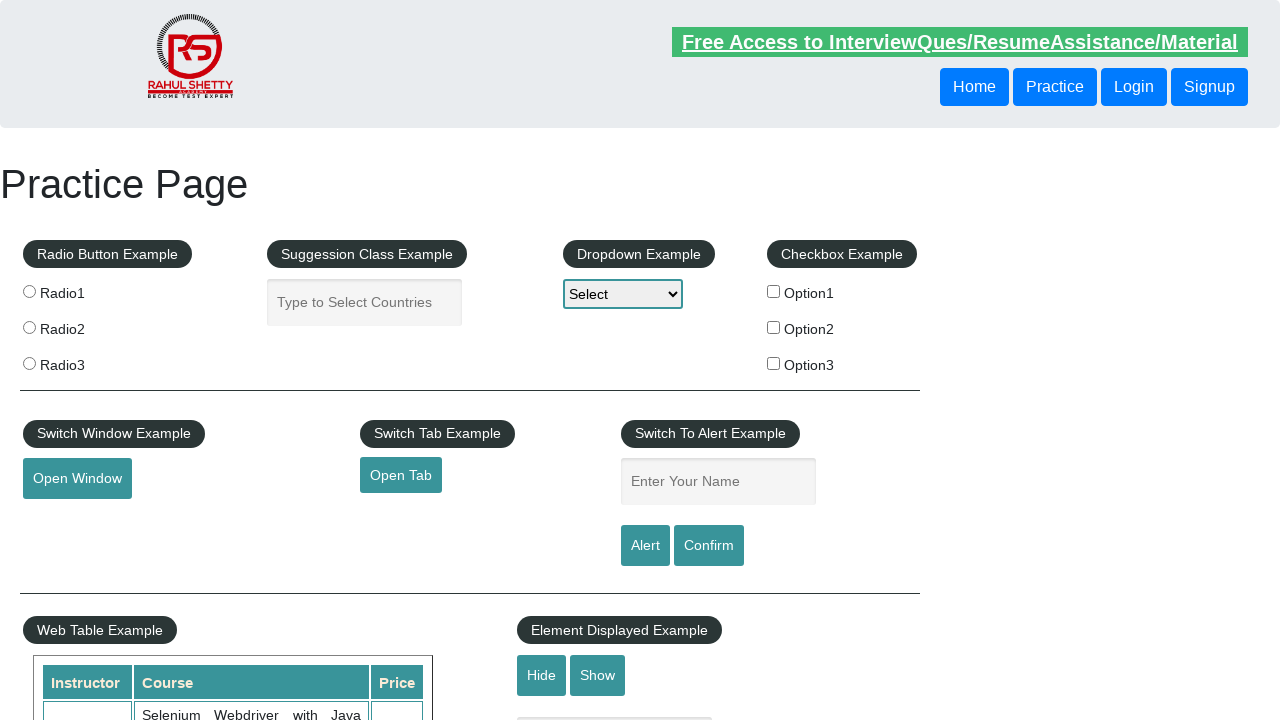

Footer section (#gf-BIG) loaded
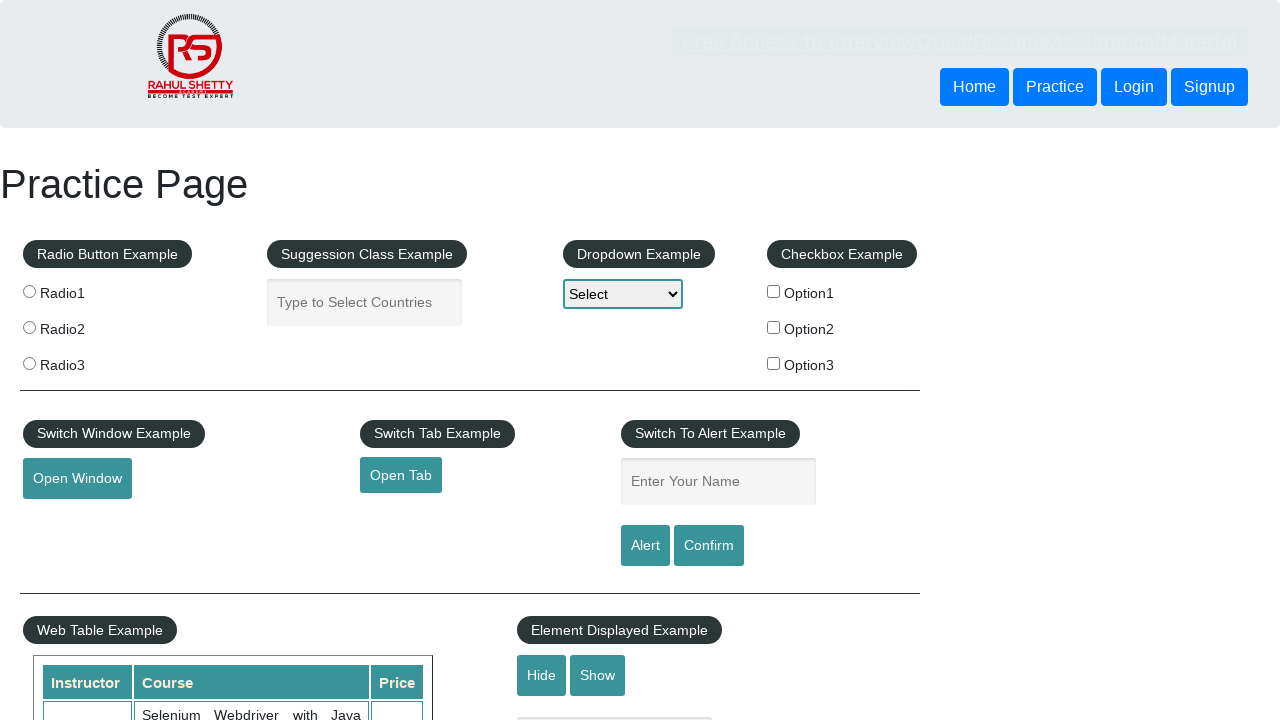

Scoped locator to footer element
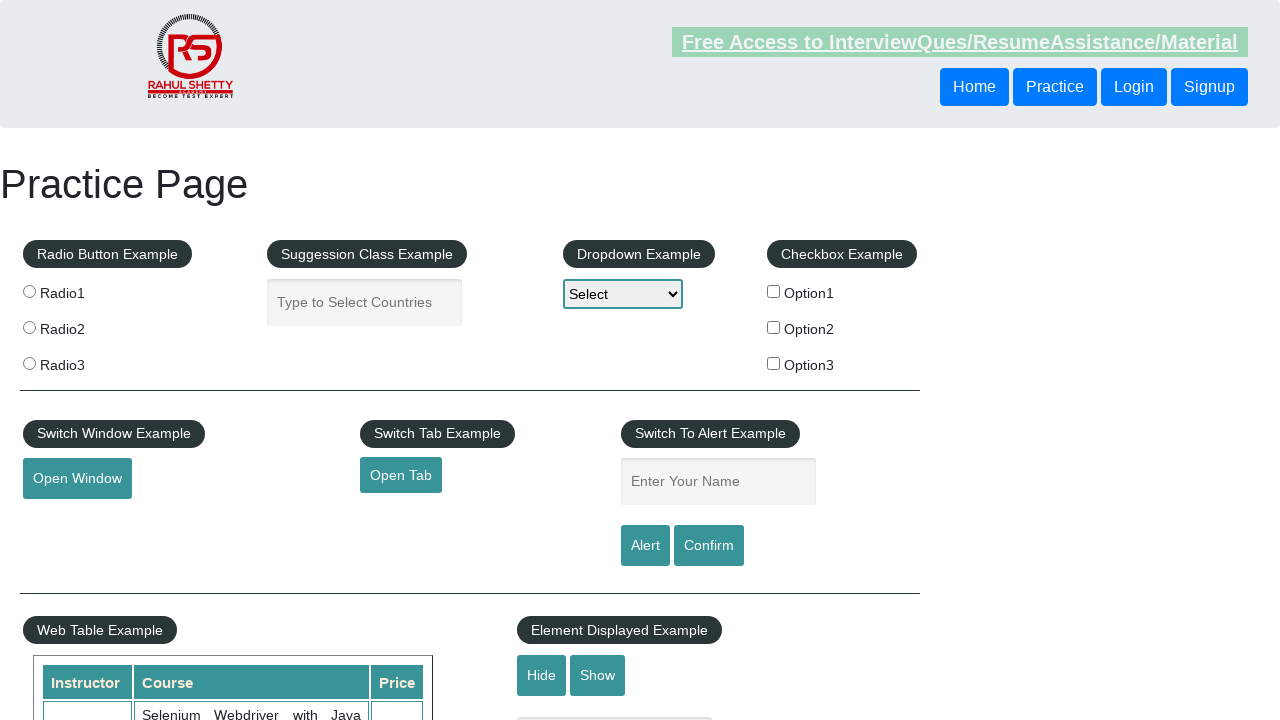

Scoped locator to first column of footer table
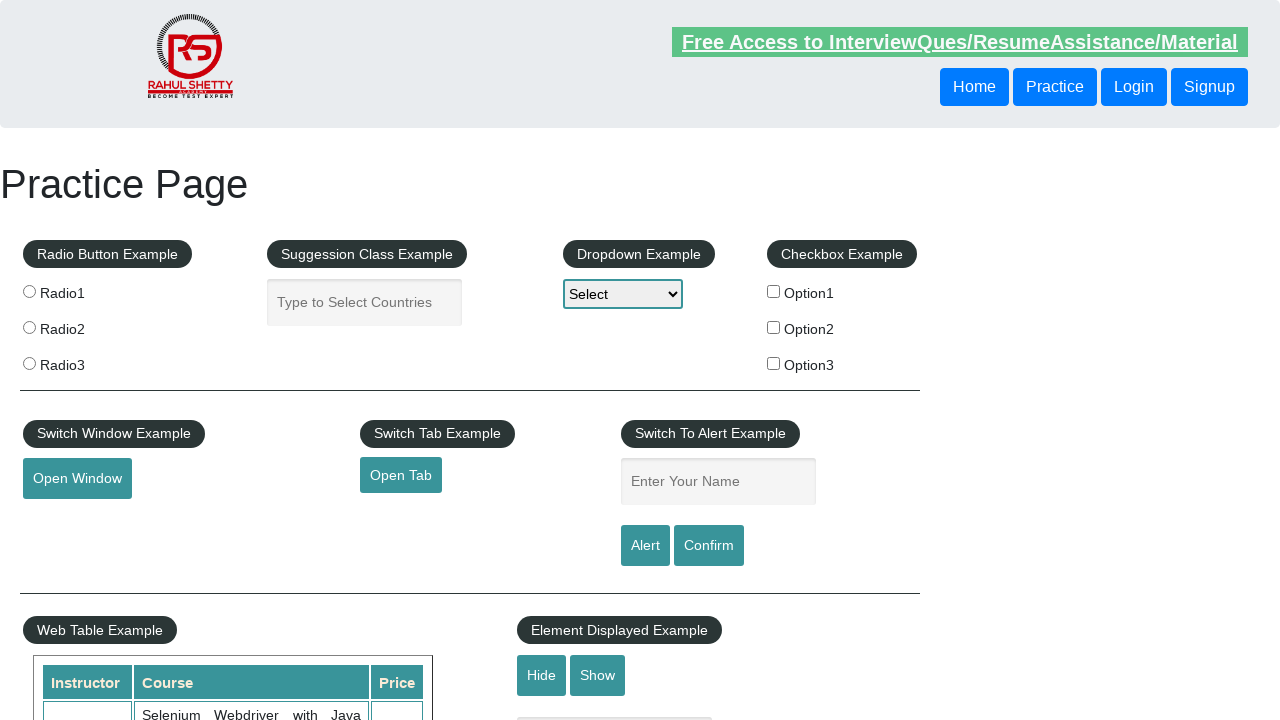

Located all links in footer first column
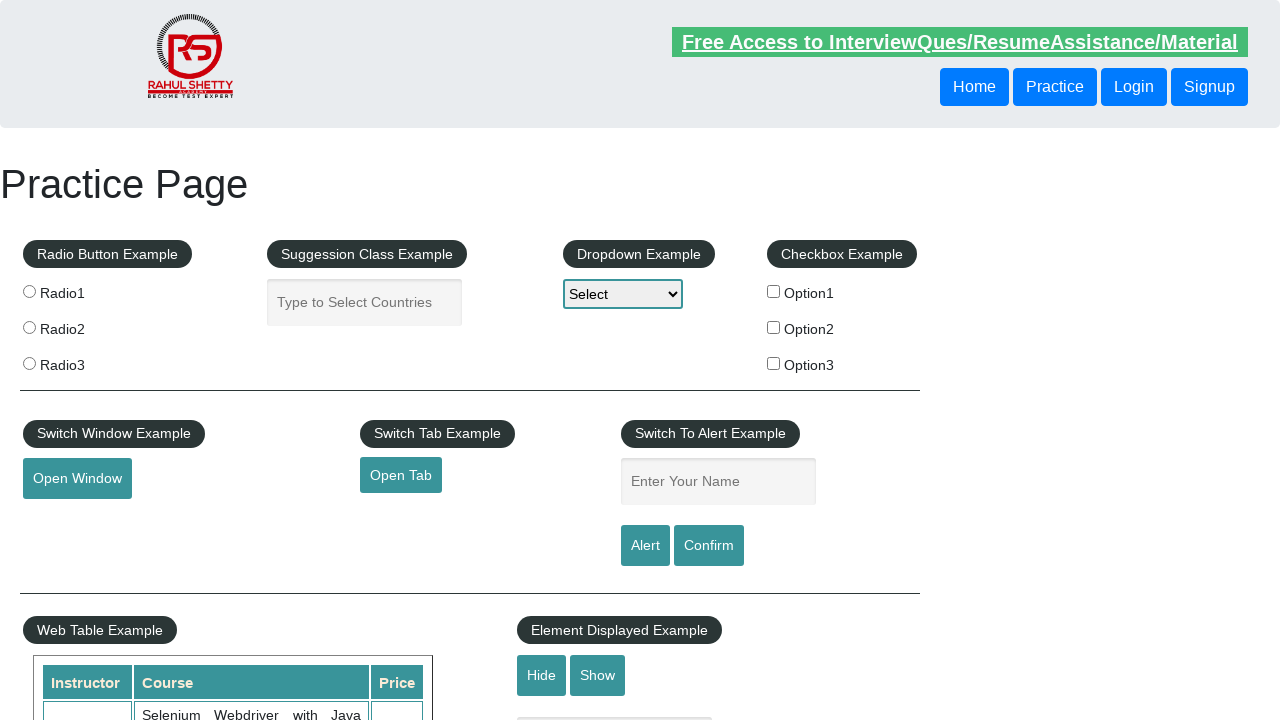

Found 5 links in footer first column
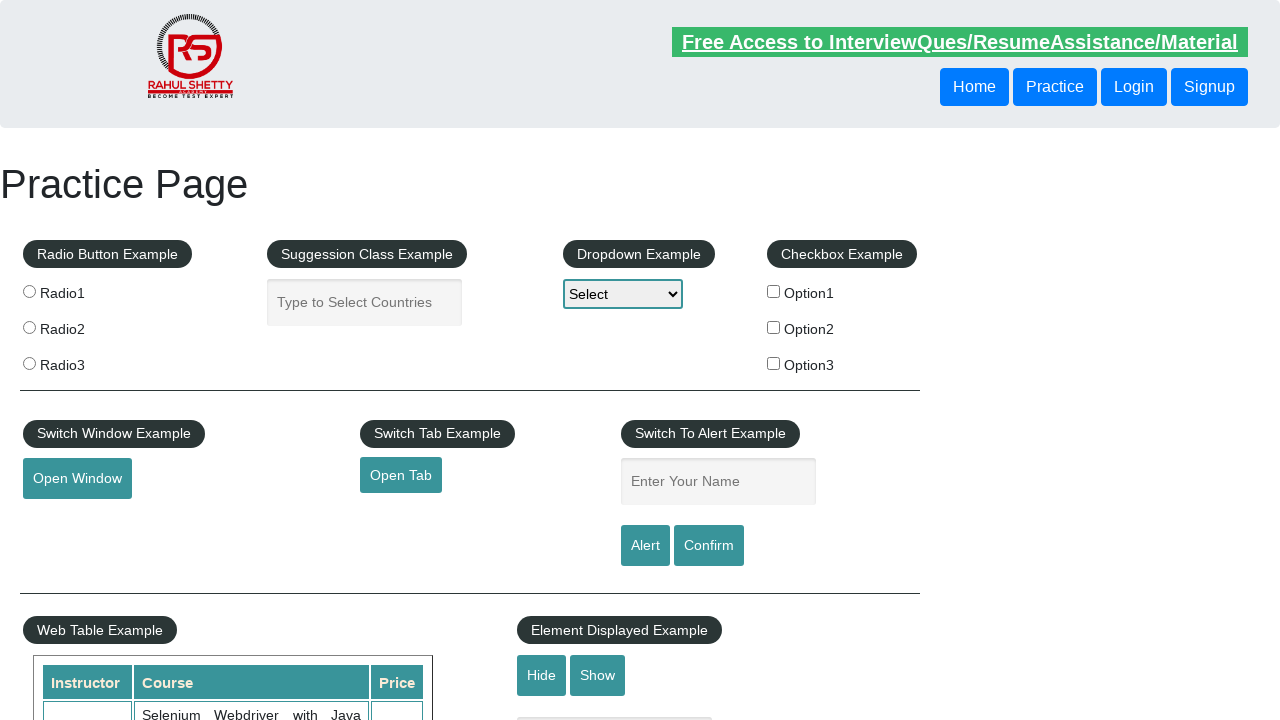

Opened link 1 in new tab using Ctrl+Click at (68, 520) on #gf-BIG >> xpath=//table/tbody/tr/td[1]/ul >> a >> nth=1
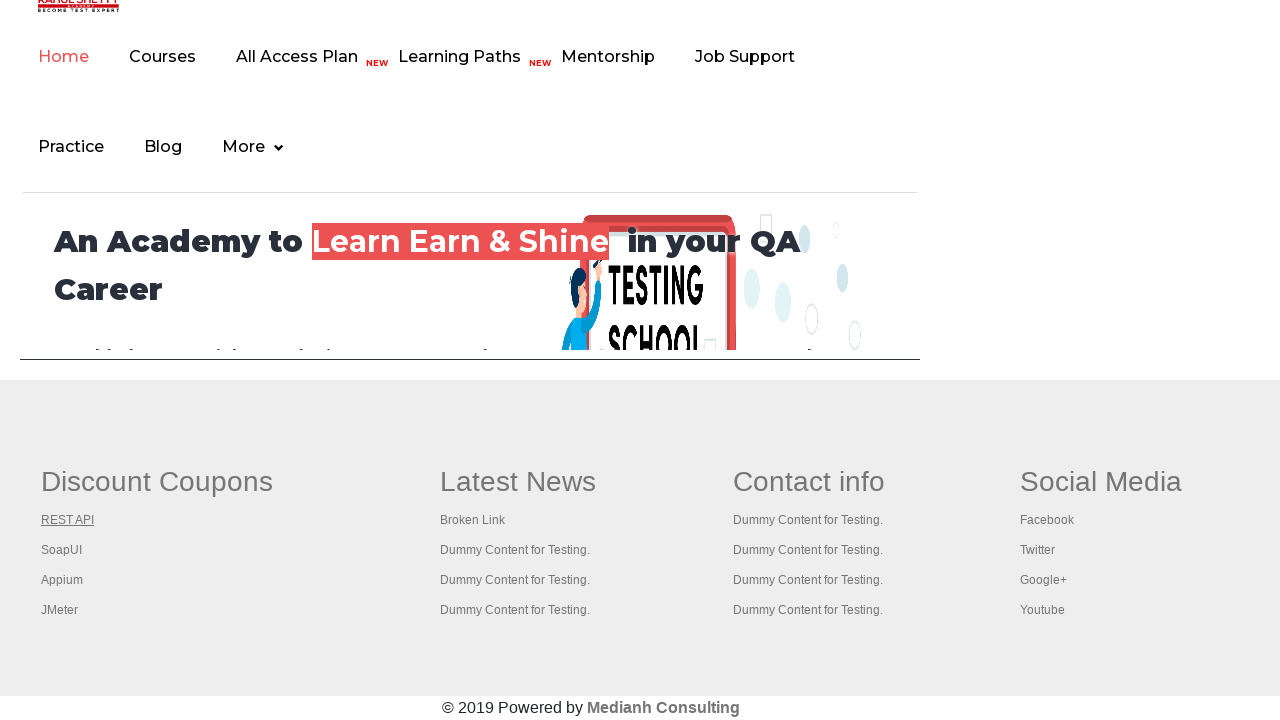

Waited 1 second after opening link 1
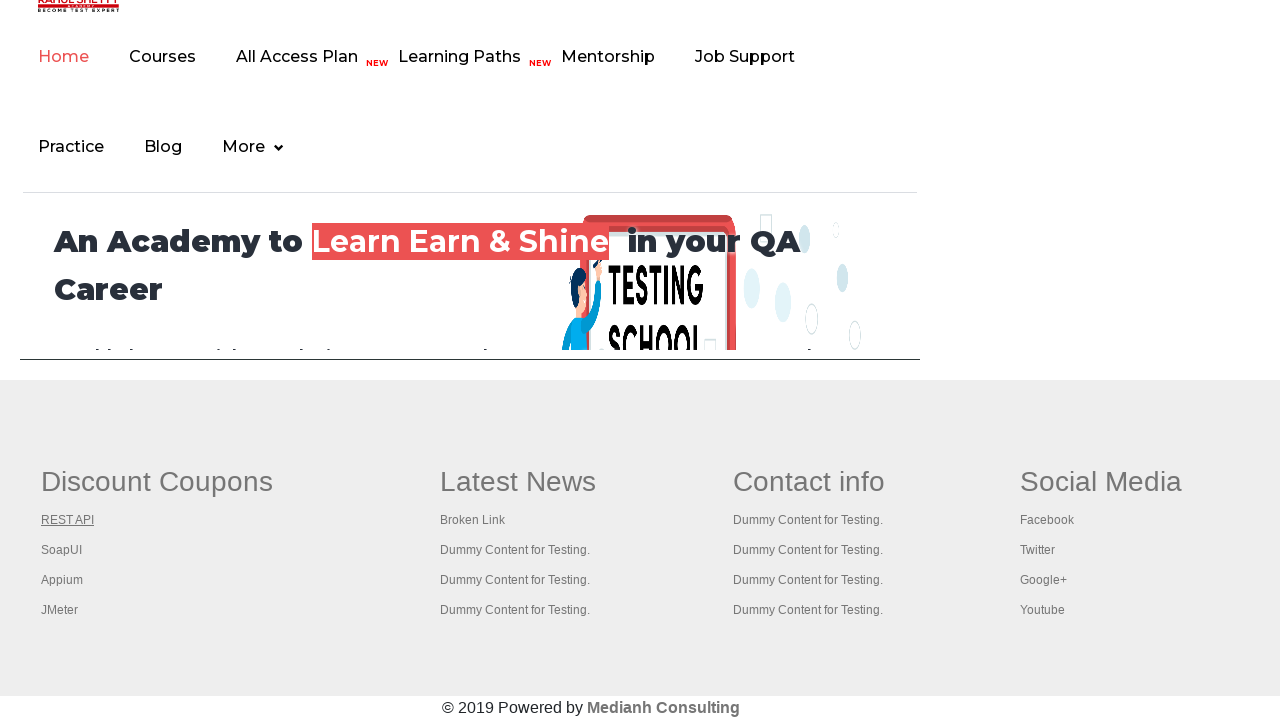

Opened link 2 in new tab using Ctrl+Click at (62, 550) on #gf-BIG >> xpath=//table/tbody/tr/td[1]/ul >> a >> nth=2
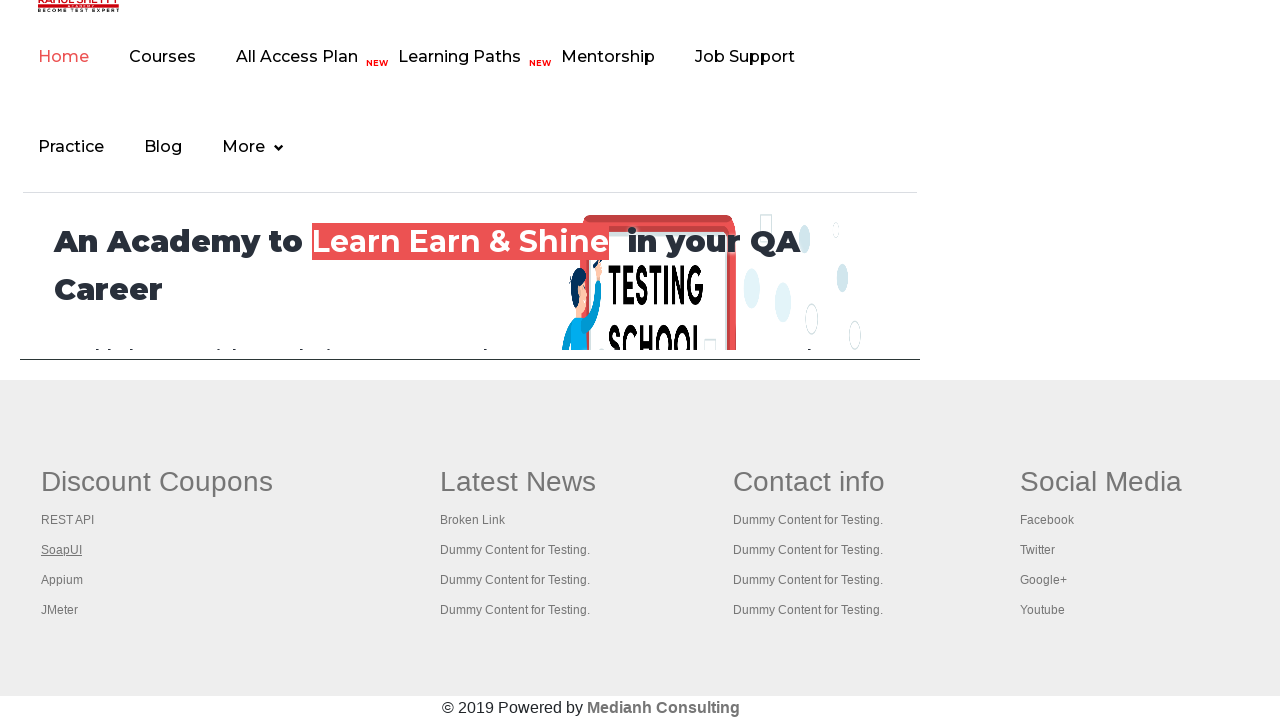

Waited 1 second after opening link 2
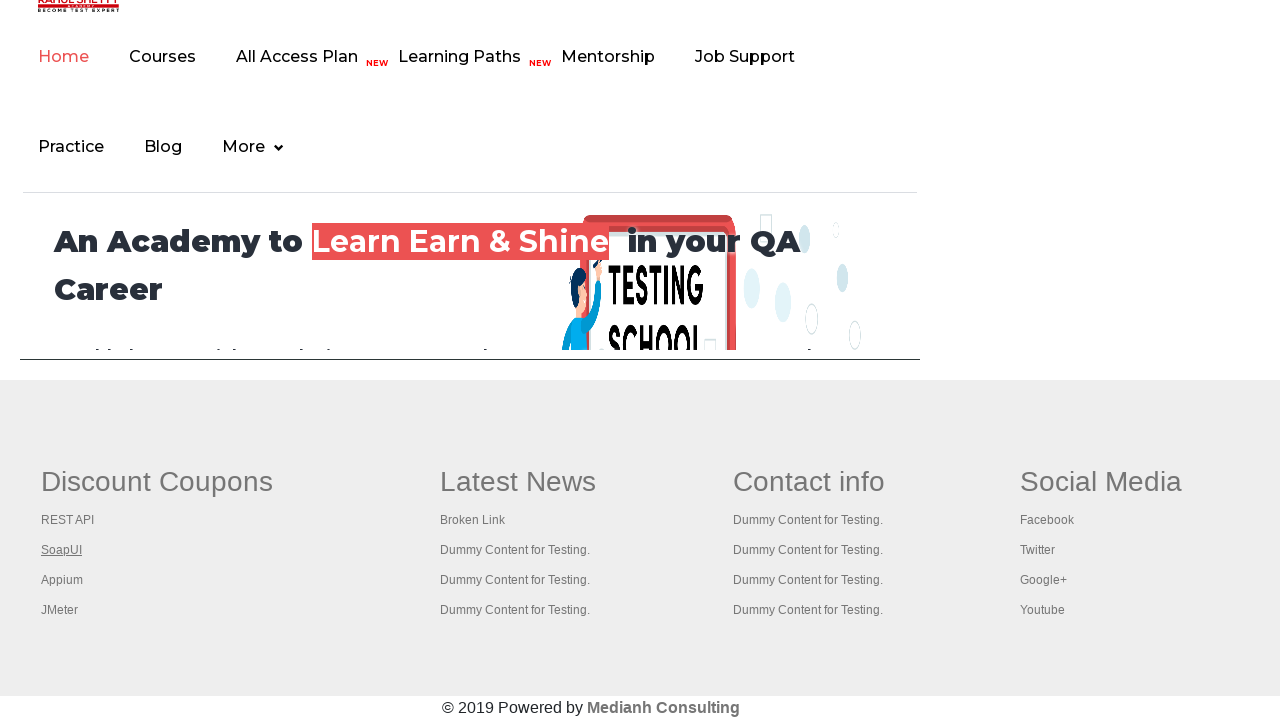

Opened link 3 in new tab using Ctrl+Click at (62, 580) on #gf-BIG >> xpath=//table/tbody/tr/td[1]/ul >> a >> nth=3
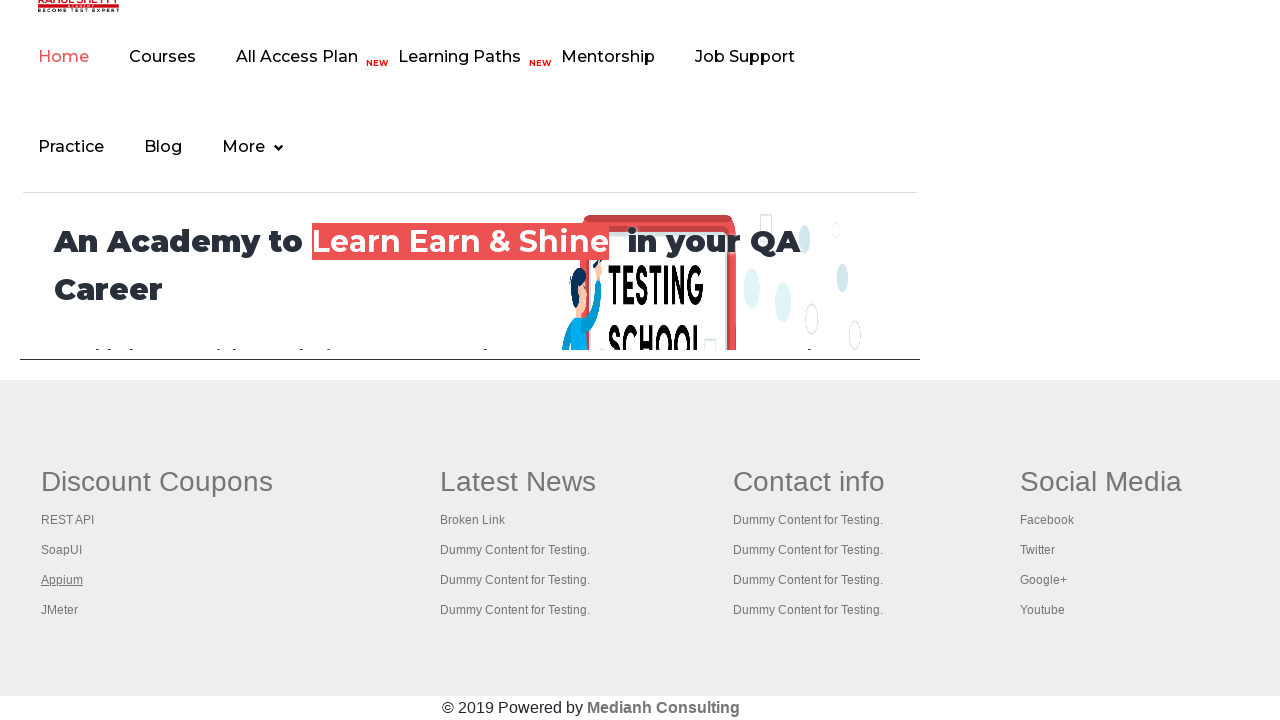

Waited 1 second after opening link 3
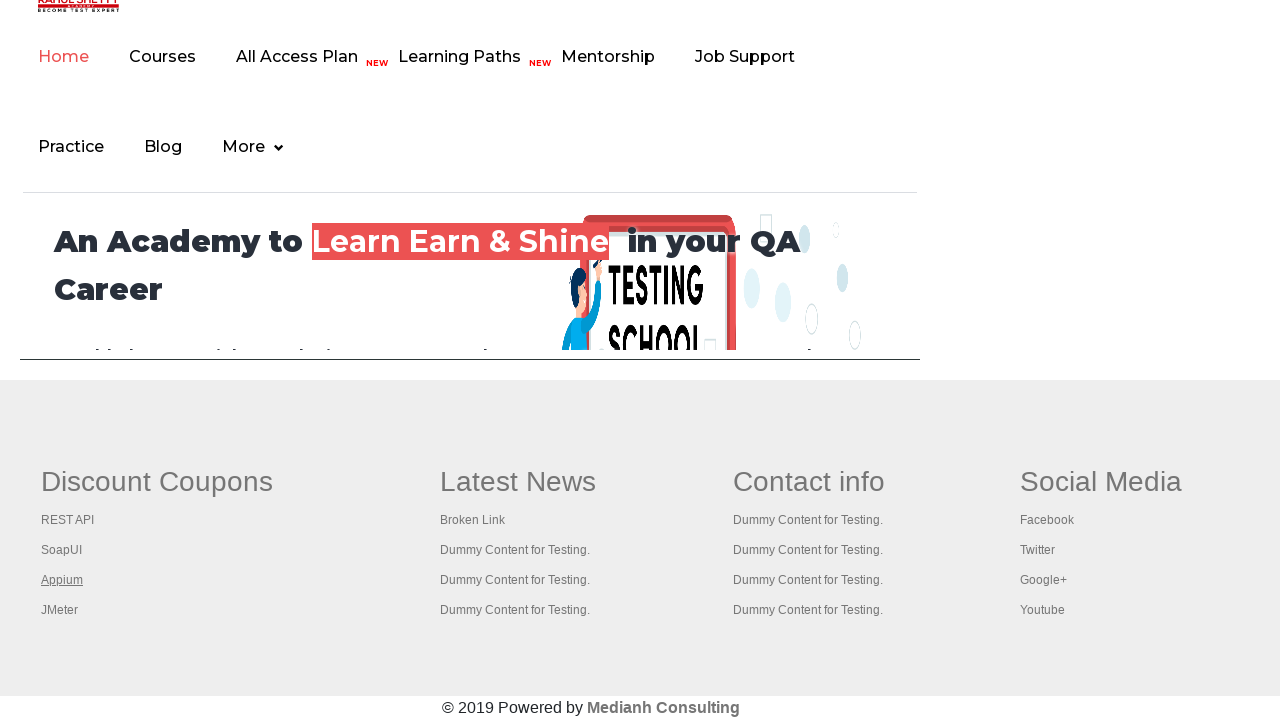

Opened link 4 in new tab using Ctrl+Click at (60, 610) on #gf-BIG >> xpath=//table/tbody/tr/td[1]/ul >> a >> nth=4
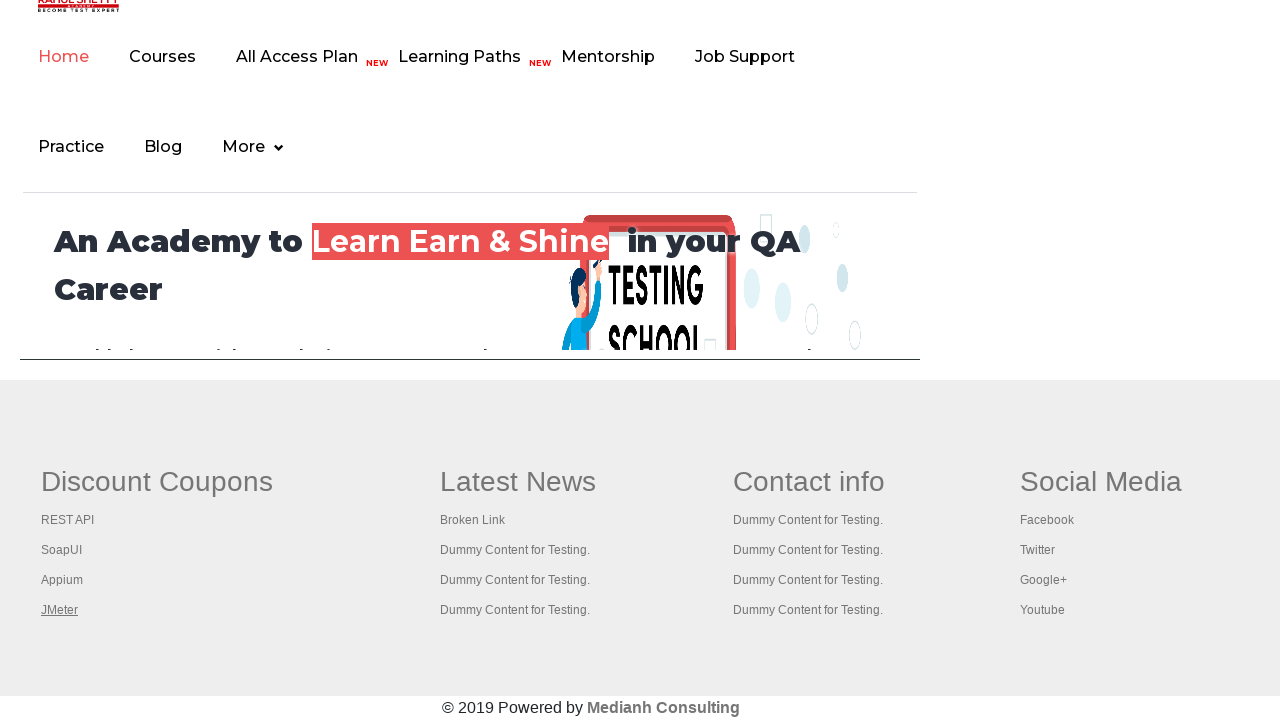

Waited 1 second after opening link 4
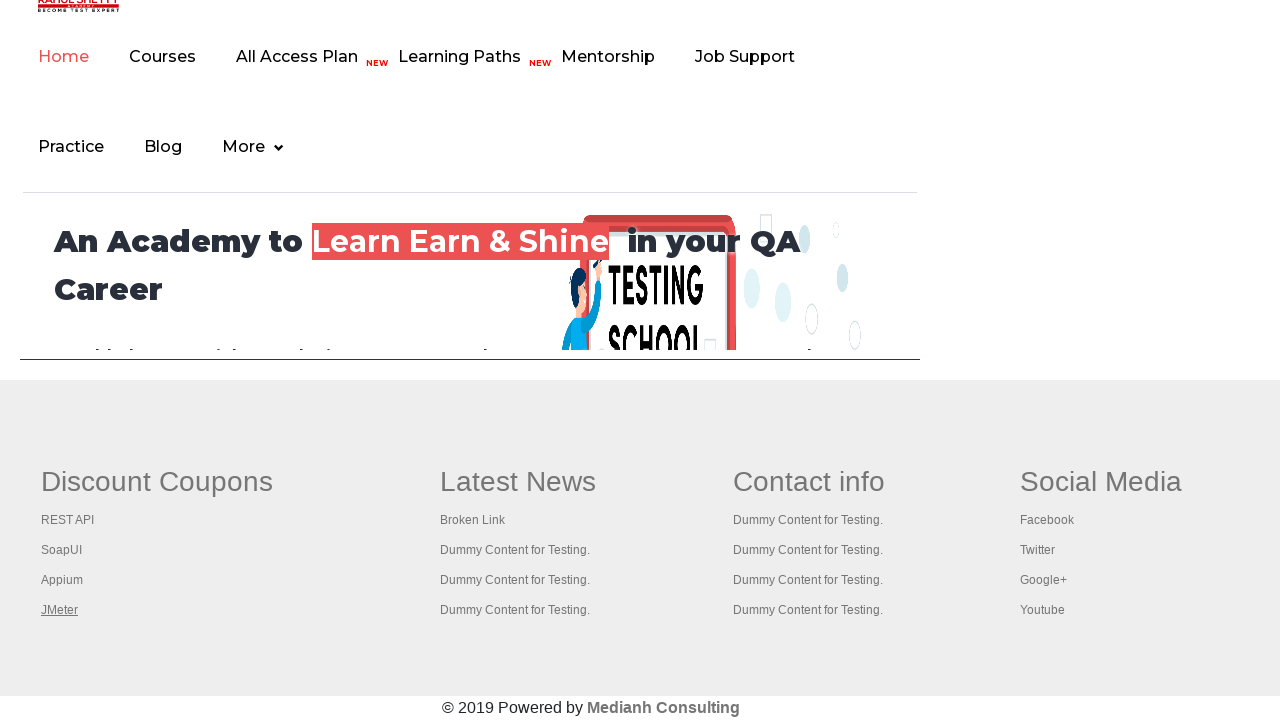

Retrieved all open pages/tabs (5 total)
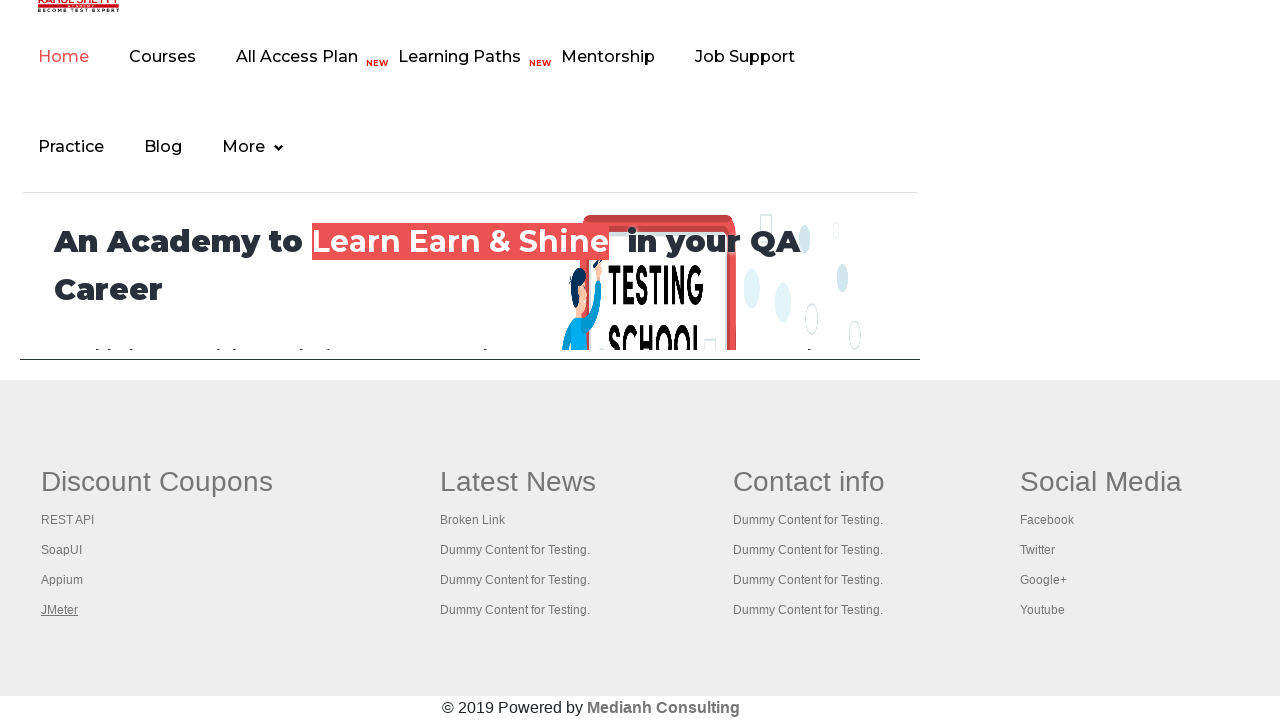

Brought tab to focus
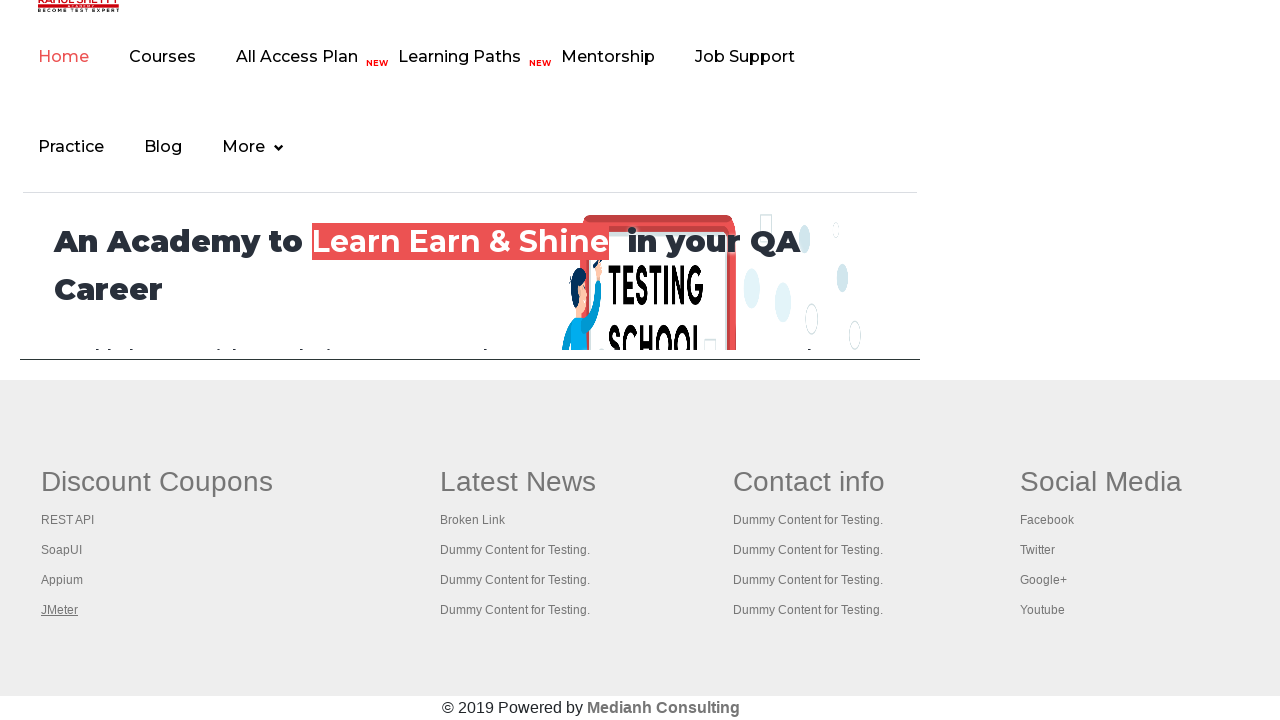

Tab page loaded (domcontentloaded)
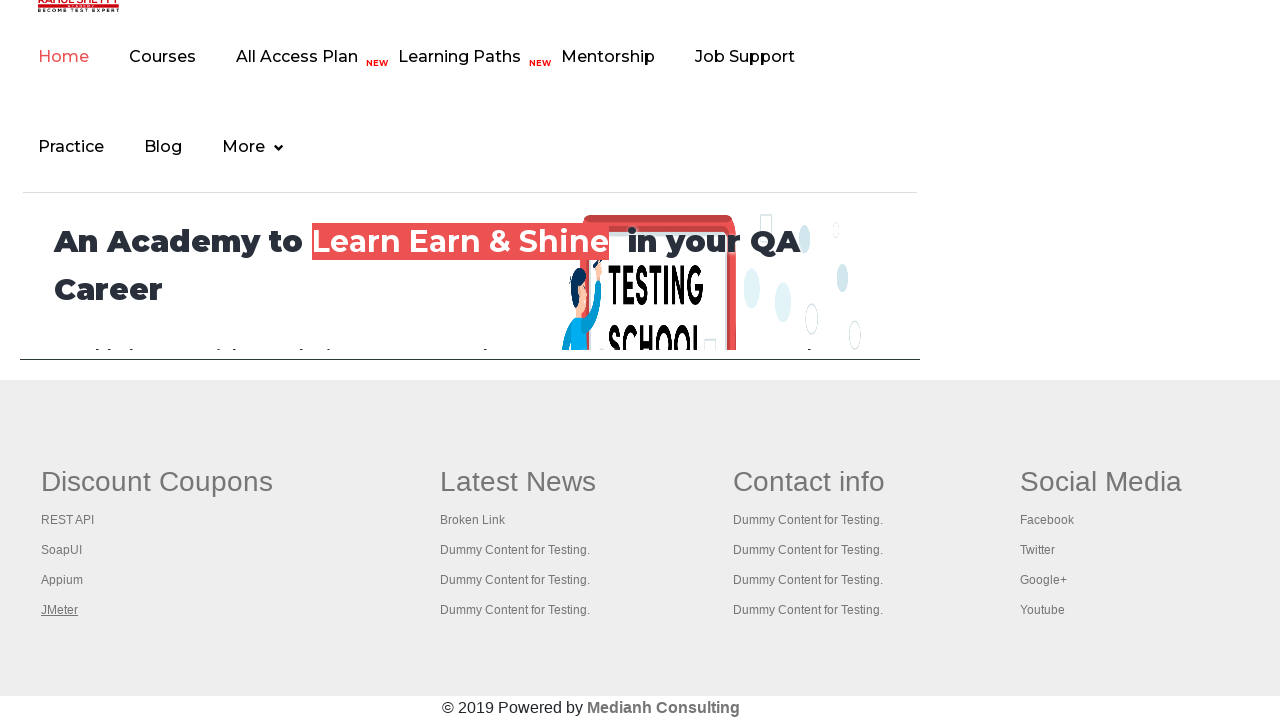

Brought tab to focus
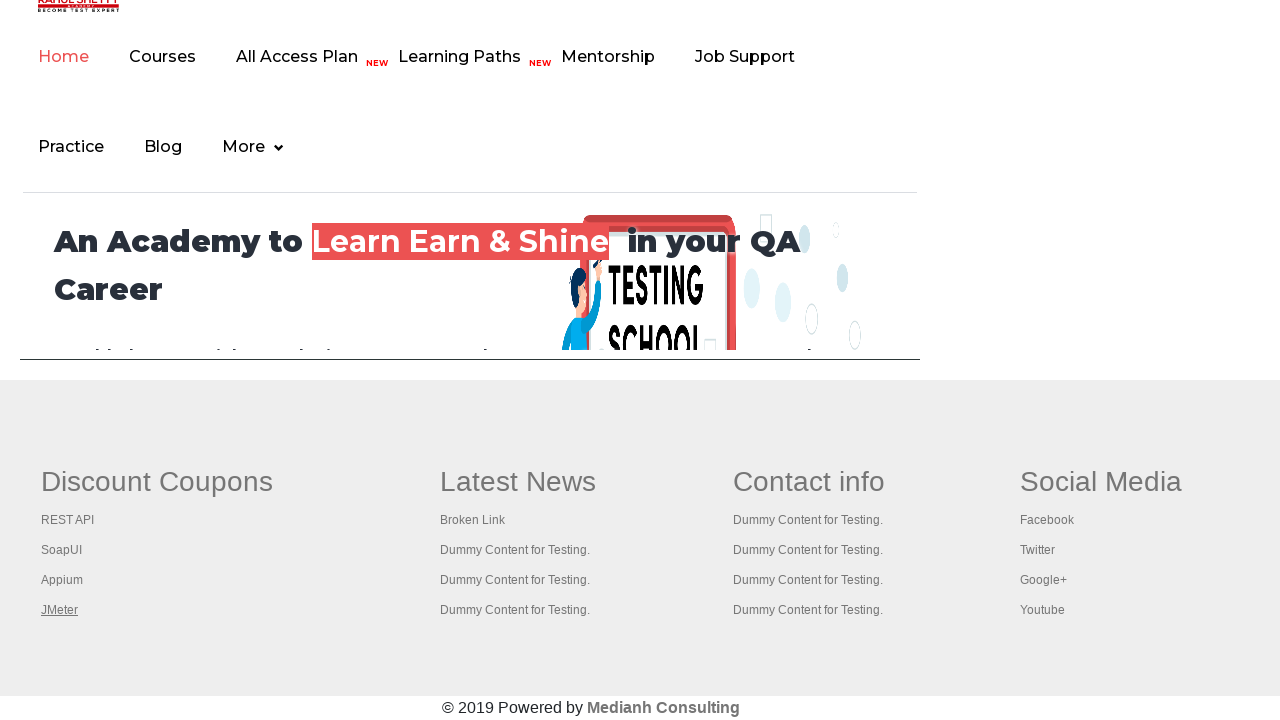

Tab page loaded (domcontentloaded)
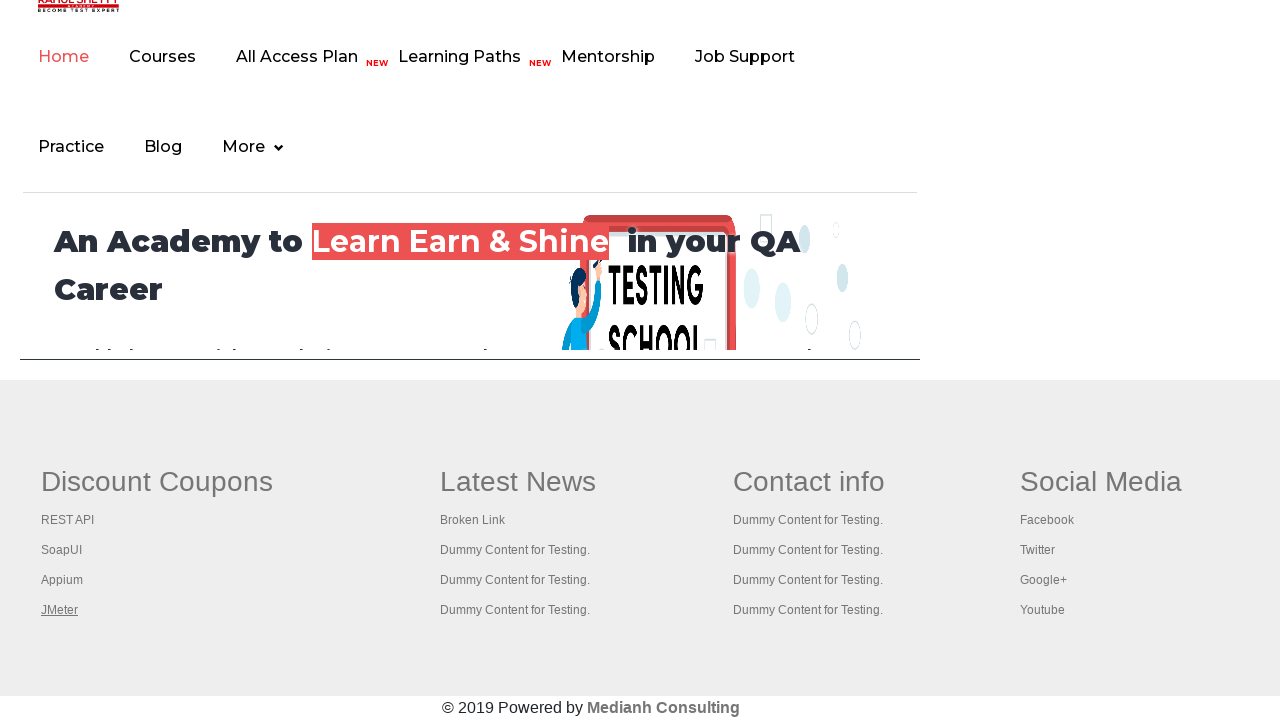

Brought tab to focus
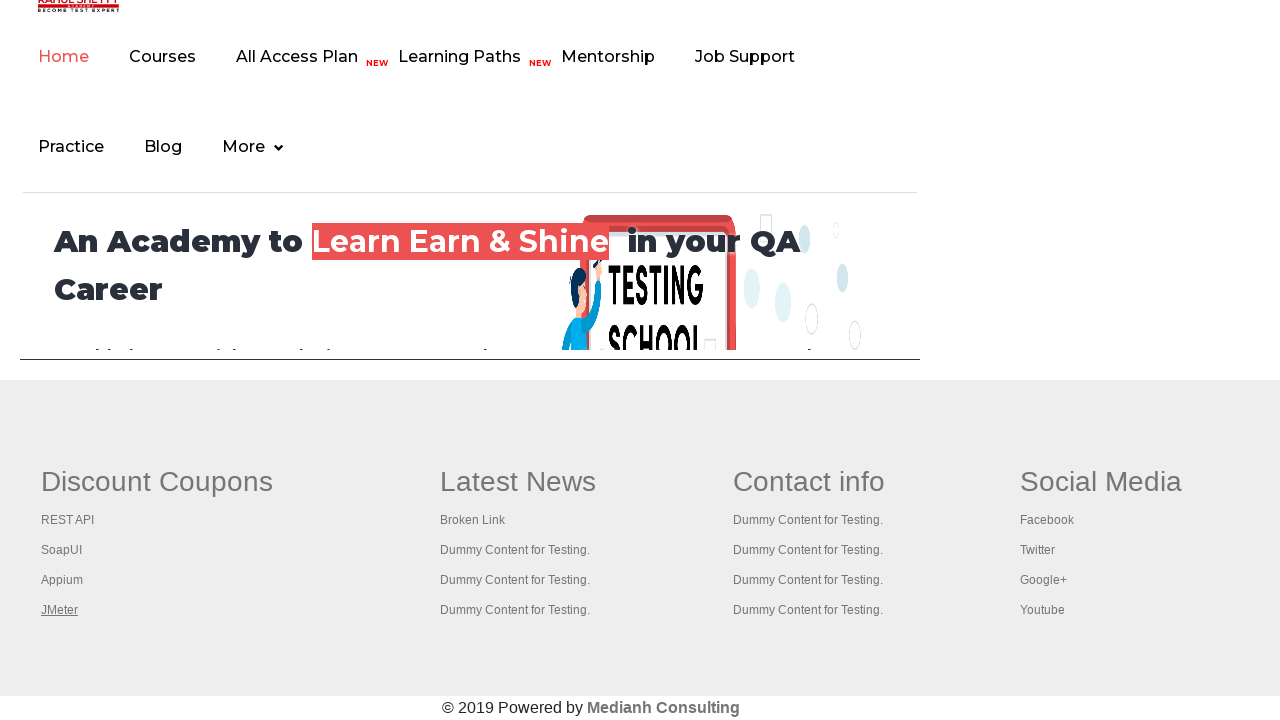

Tab page loaded (domcontentloaded)
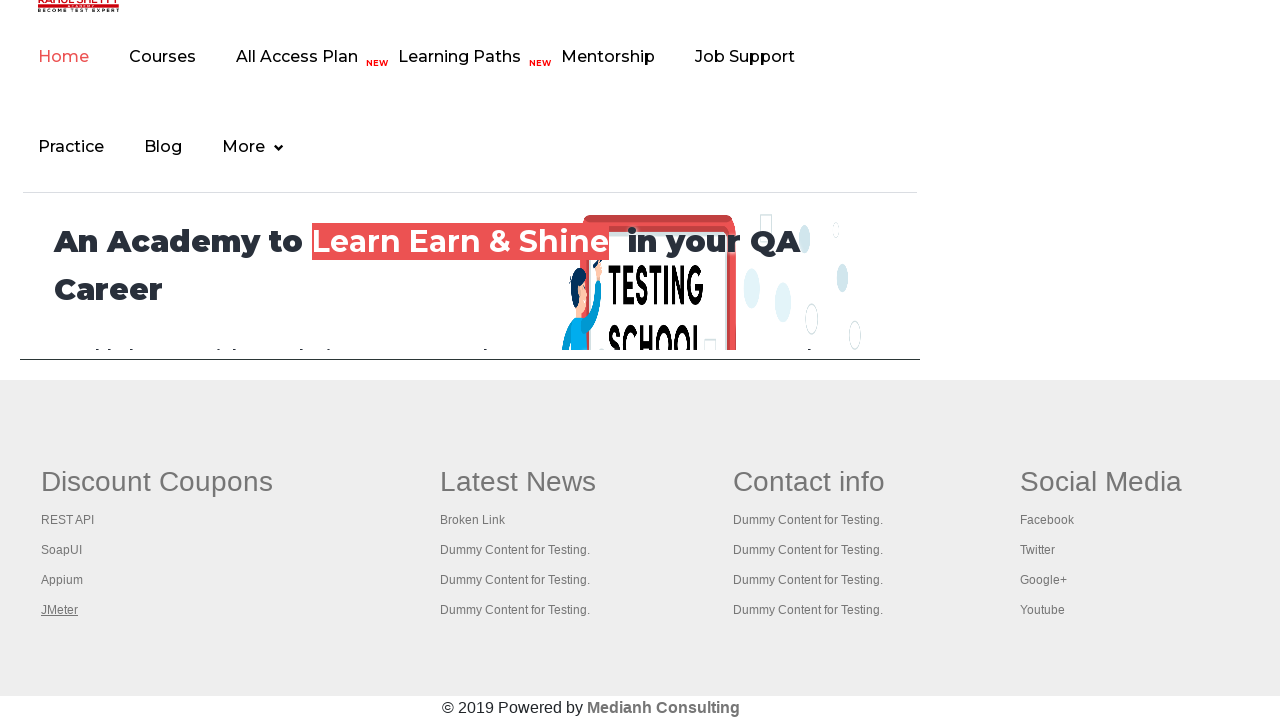

Brought tab to focus
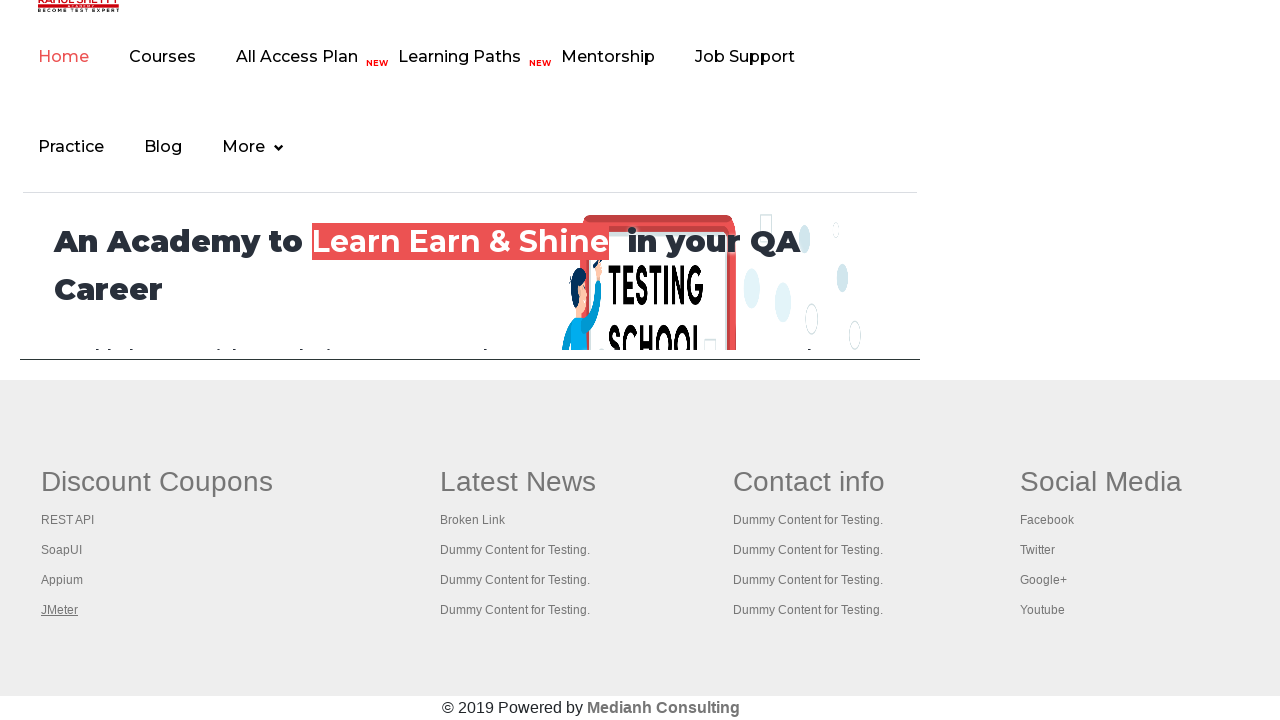

Tab page loaded (domcontentloaded)
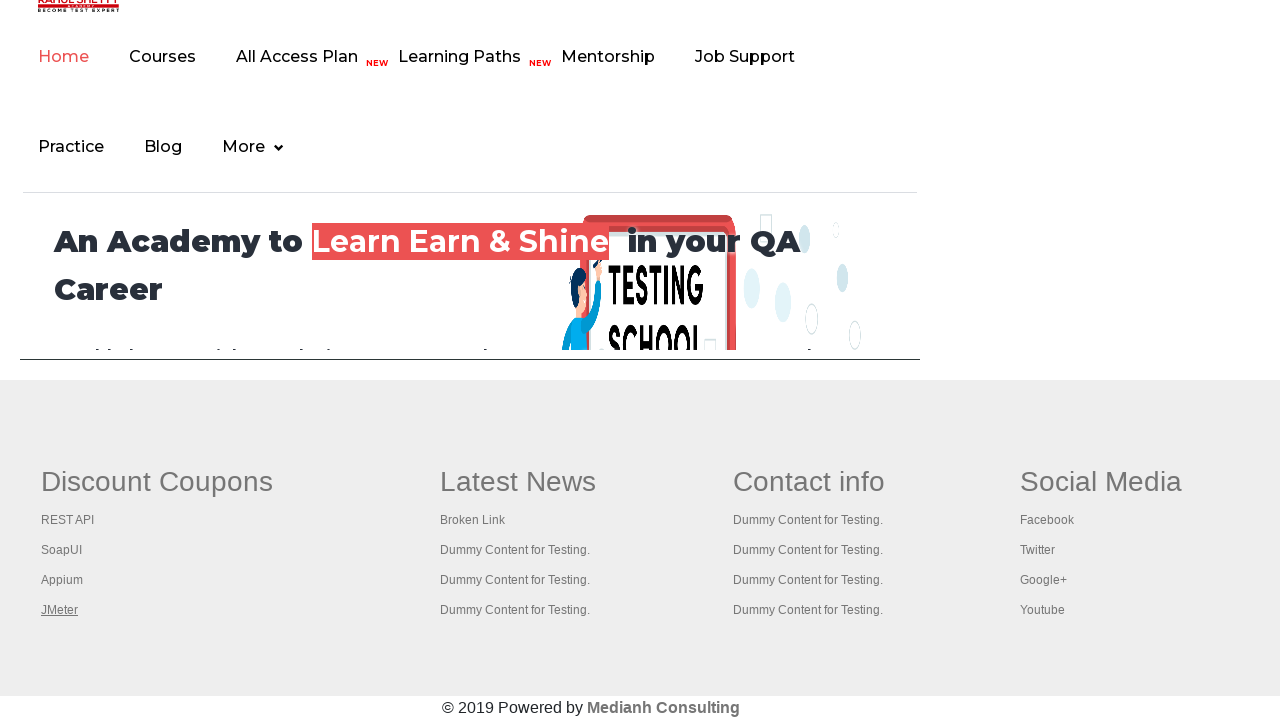

Brought tab to focus
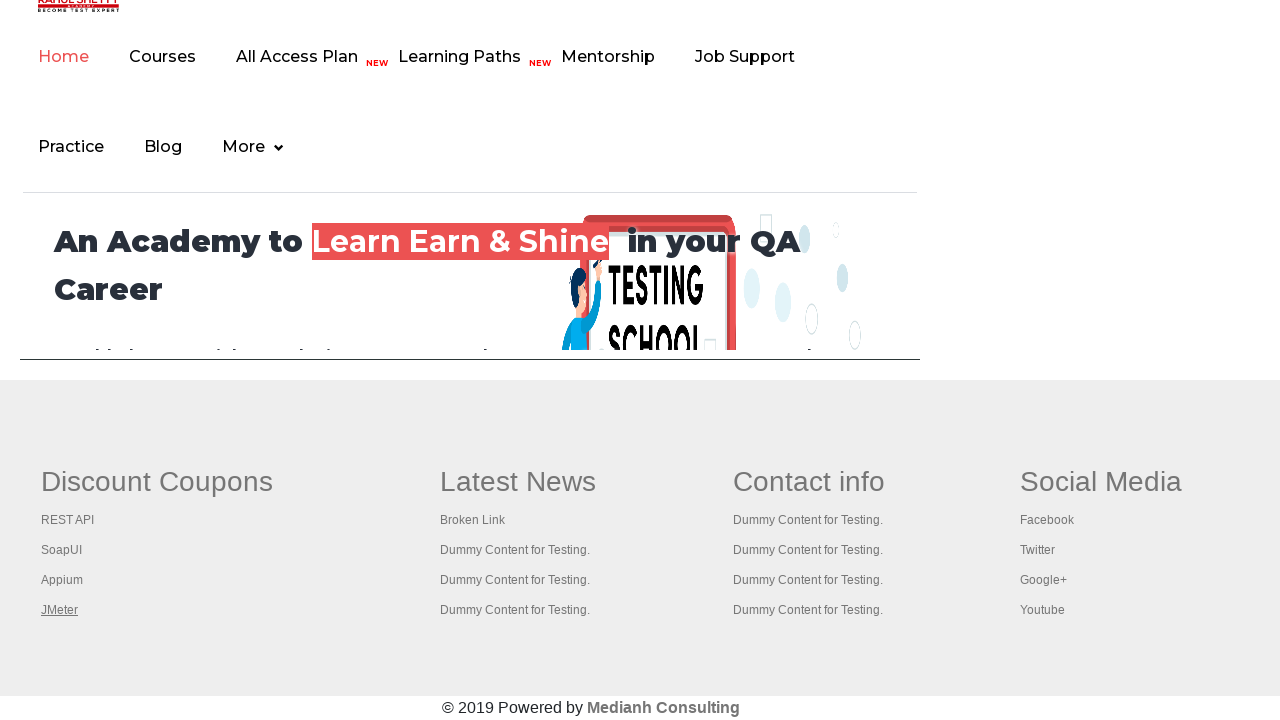

Tab page loaded (domcontentloaded)
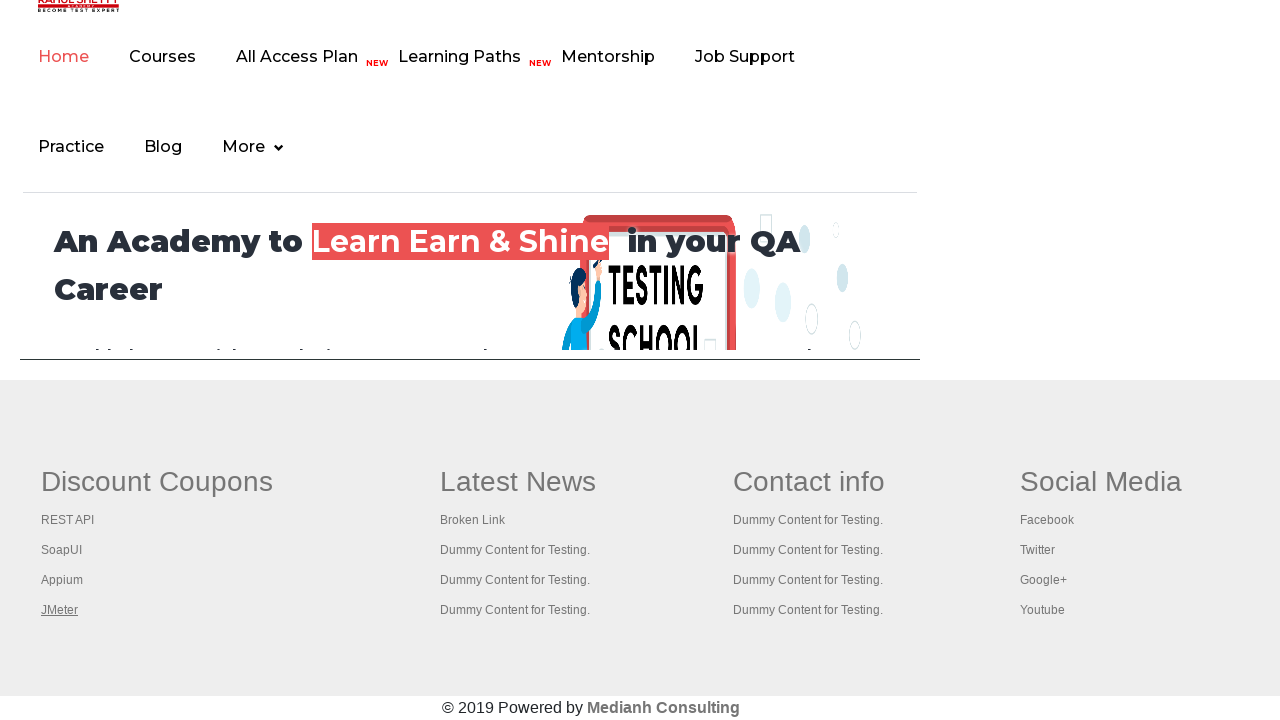

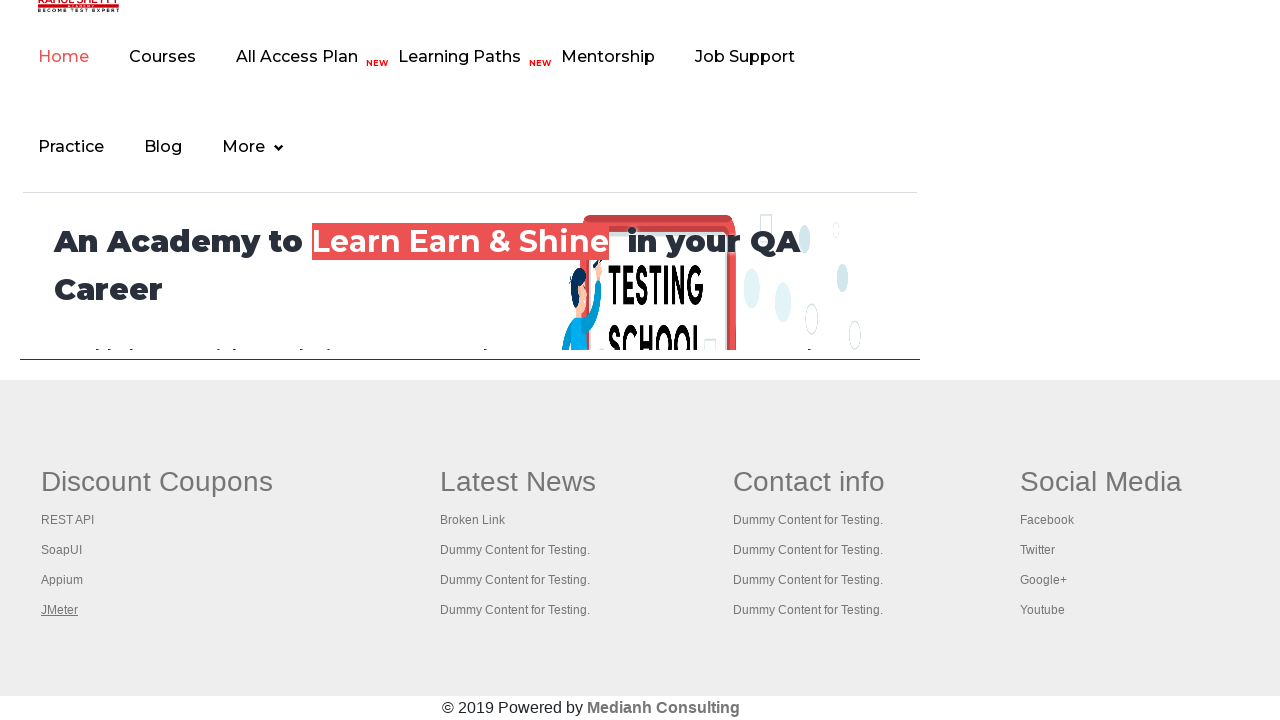